Tests checkbox functionality by verifying initial states and toggling both checkboxes - clicking the first checkbox to select it and clicking the second checkbox to deselect it

Starting URL: https://the-internet.herokuapp.com/checkboxes

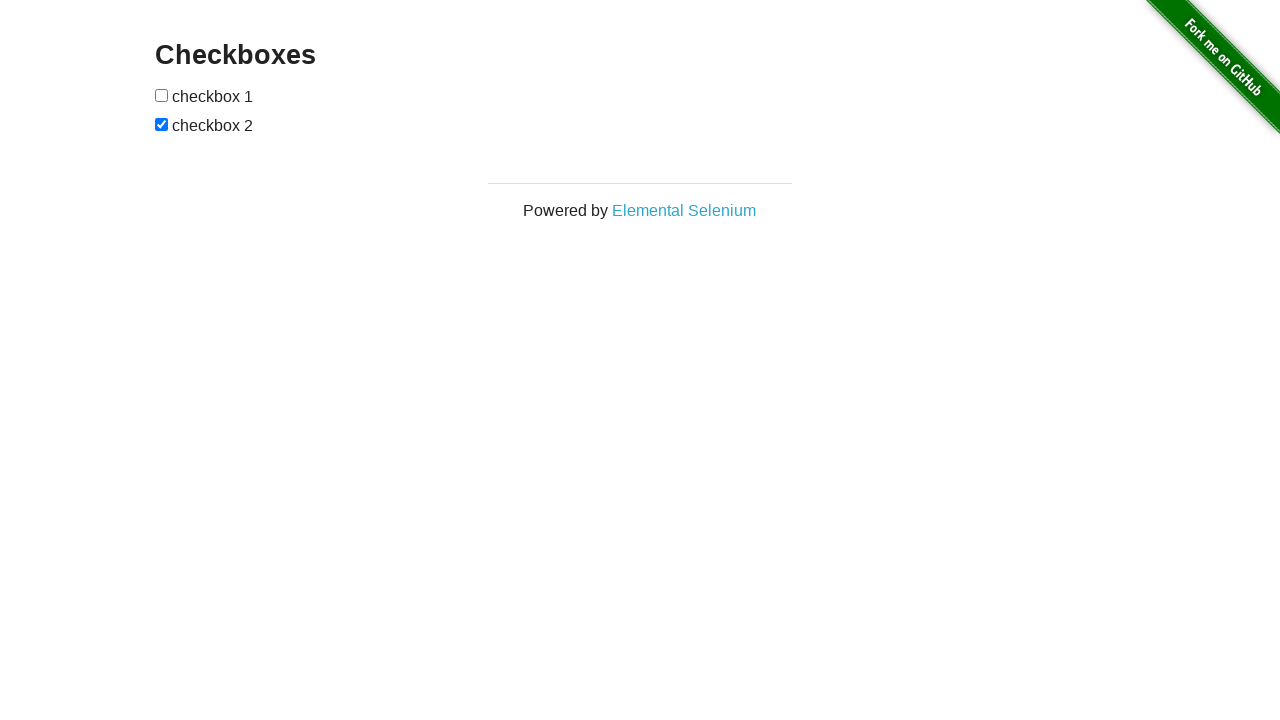

Located first checkbox element
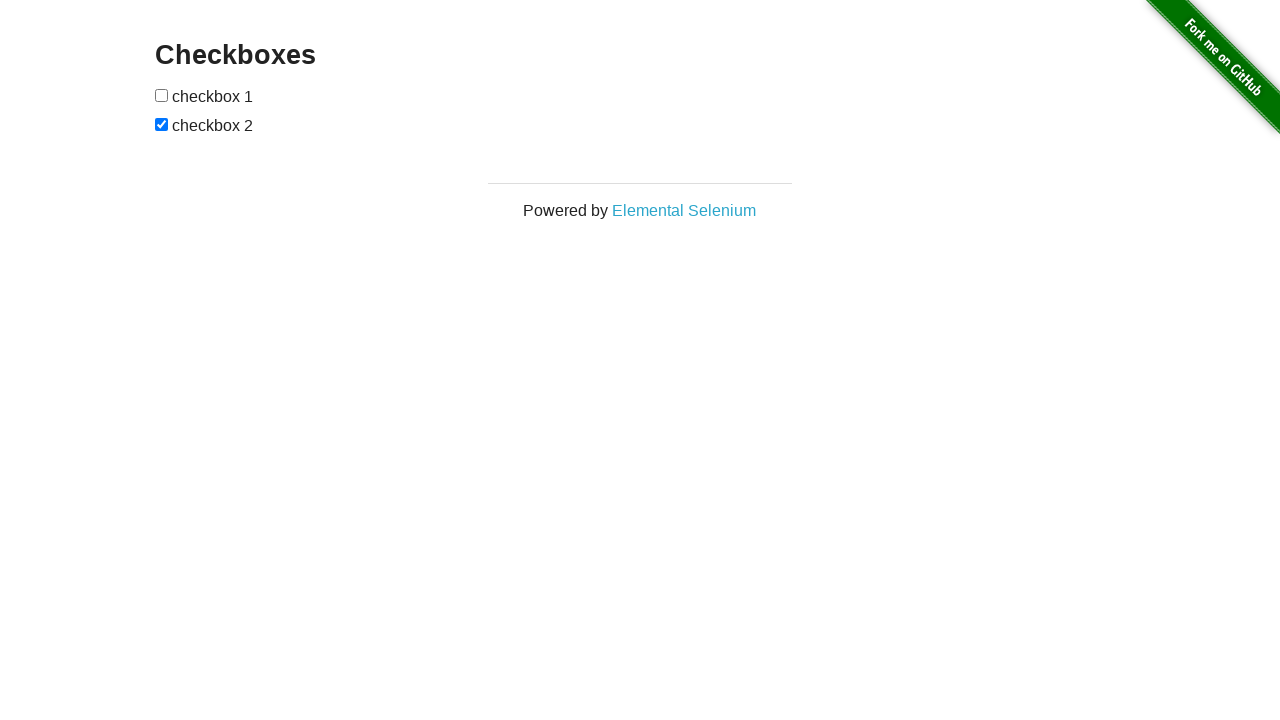

Verified first checkbox is initially unchecked
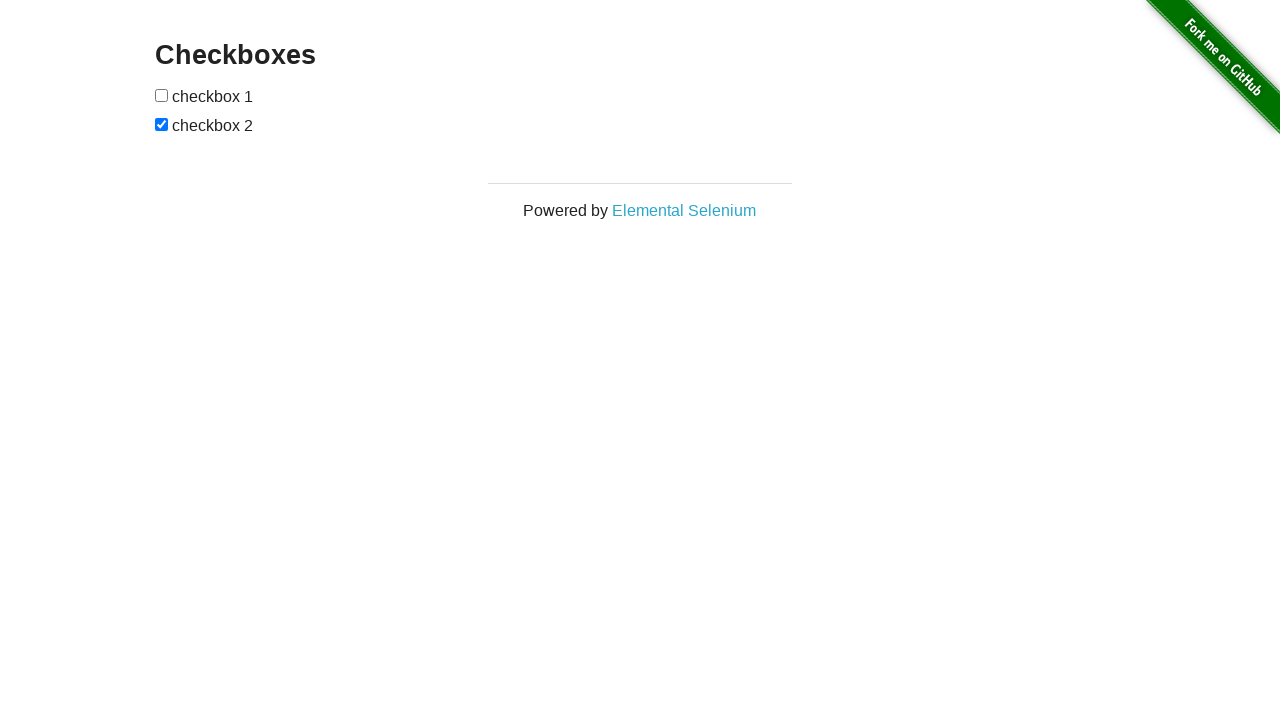

Clicked first checkbox to select it at (162, 95) on input[type='checkbox'] >> nth=0
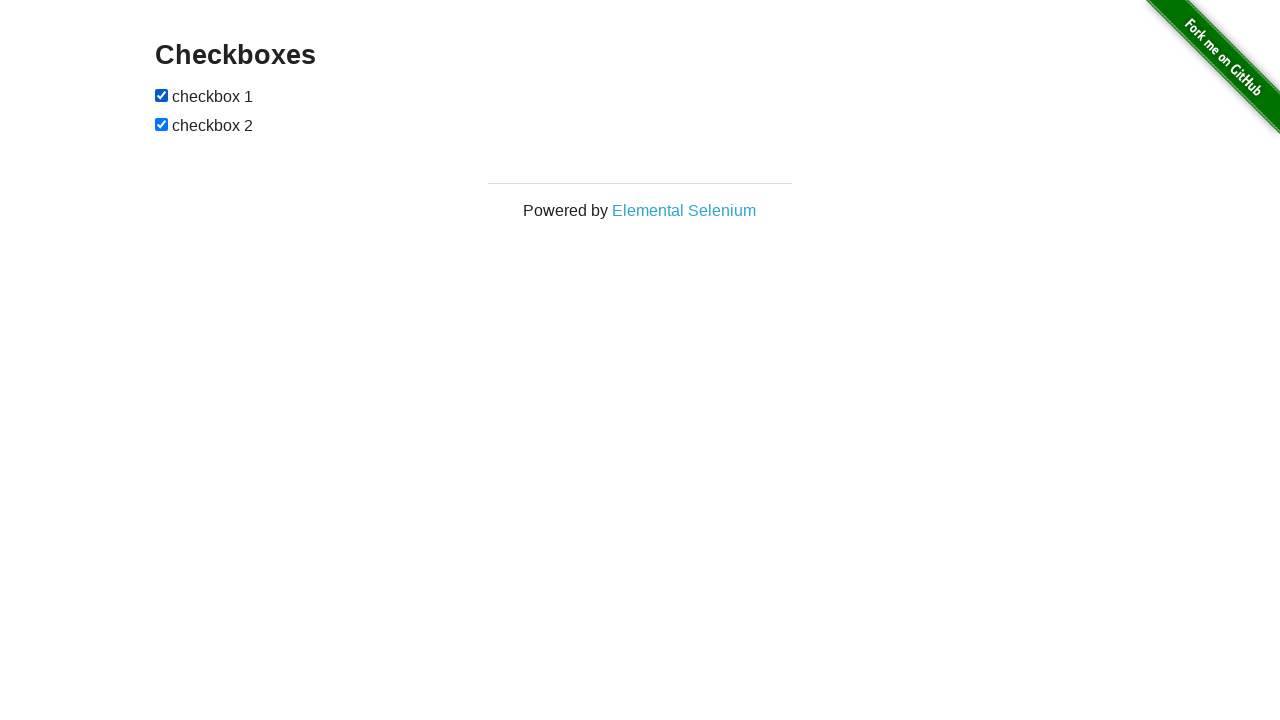

Verified first checkbox is now checked
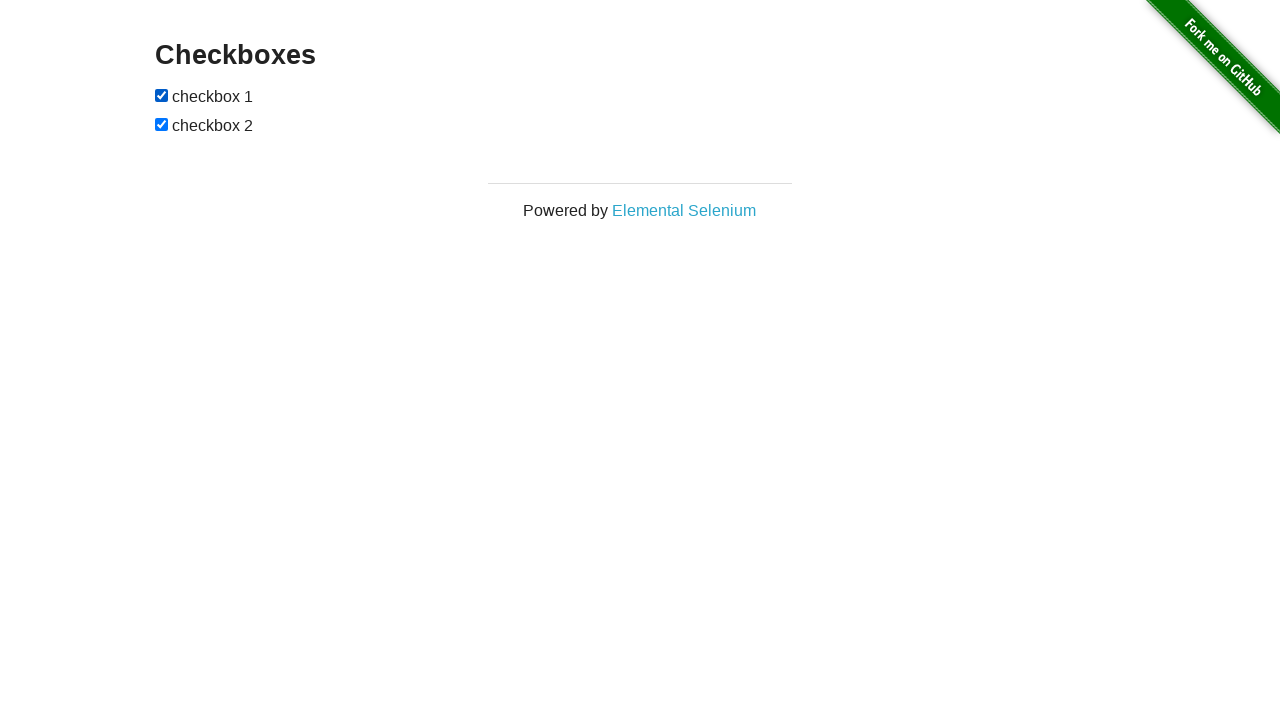

Located second checkbox element
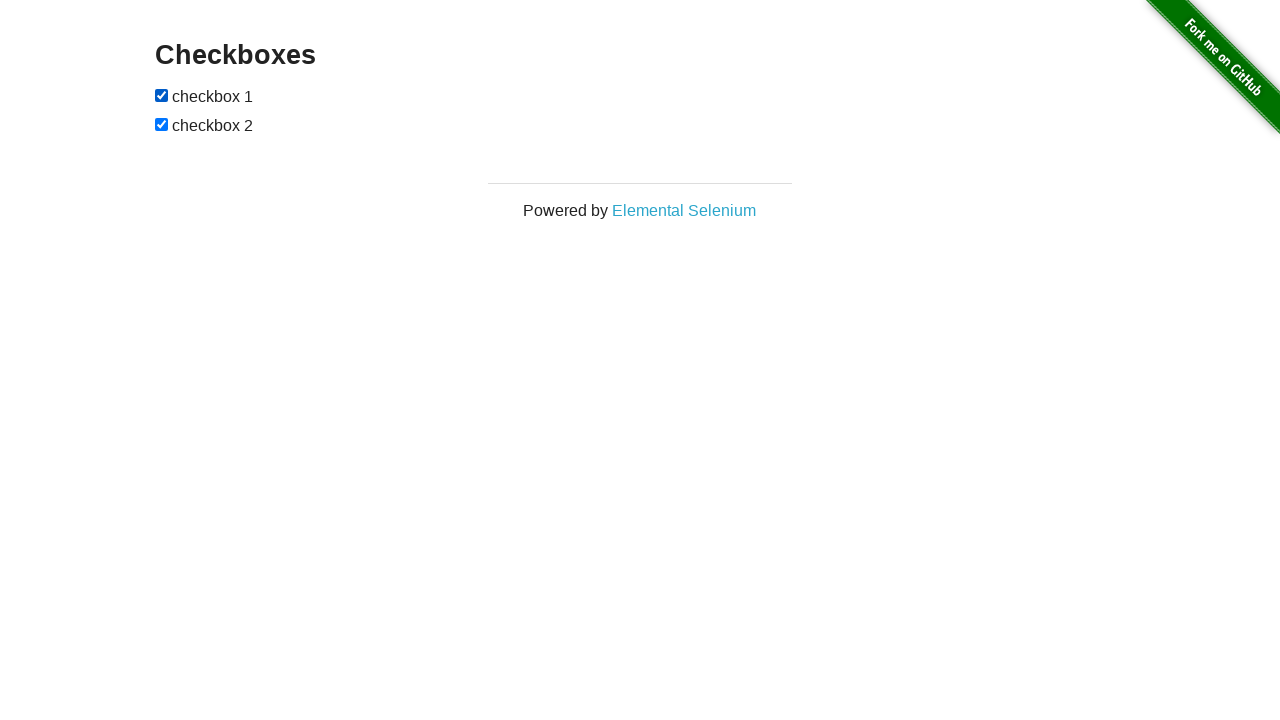

Verified second checkbox is initially checked
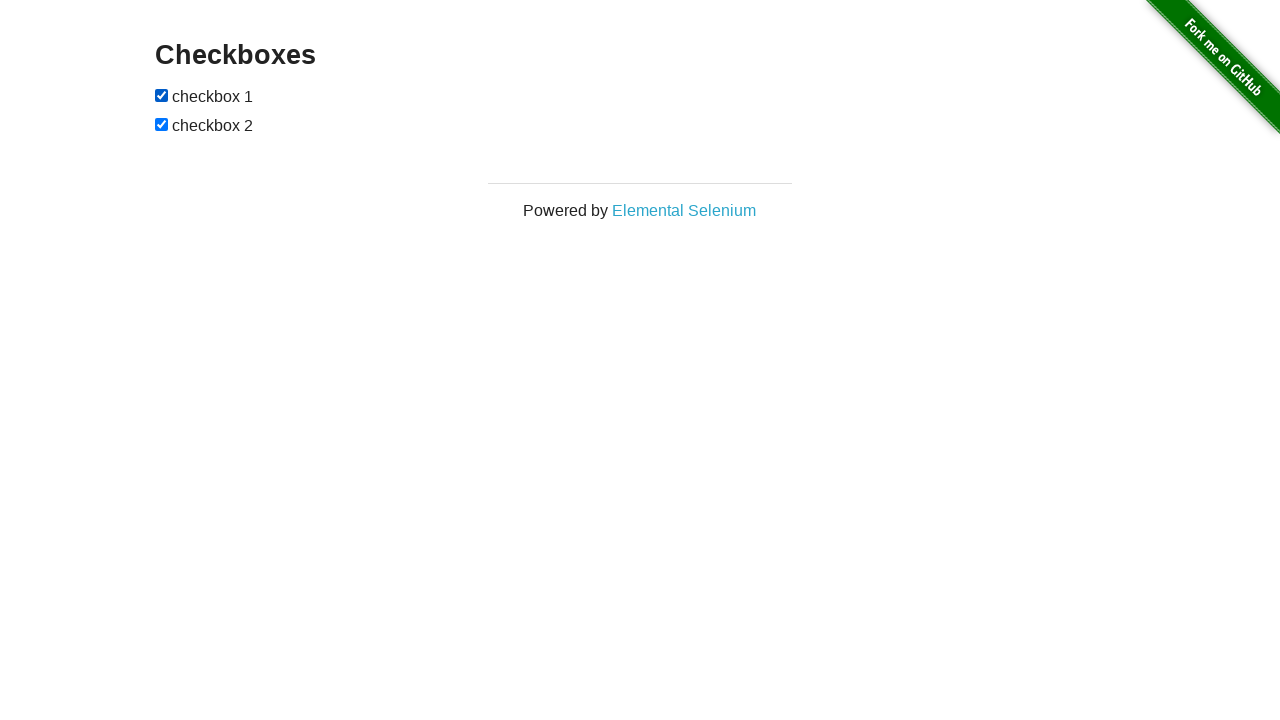

Clicked second checkbox to deselect it at (162, 124) on #checkboxes input >> nth=1
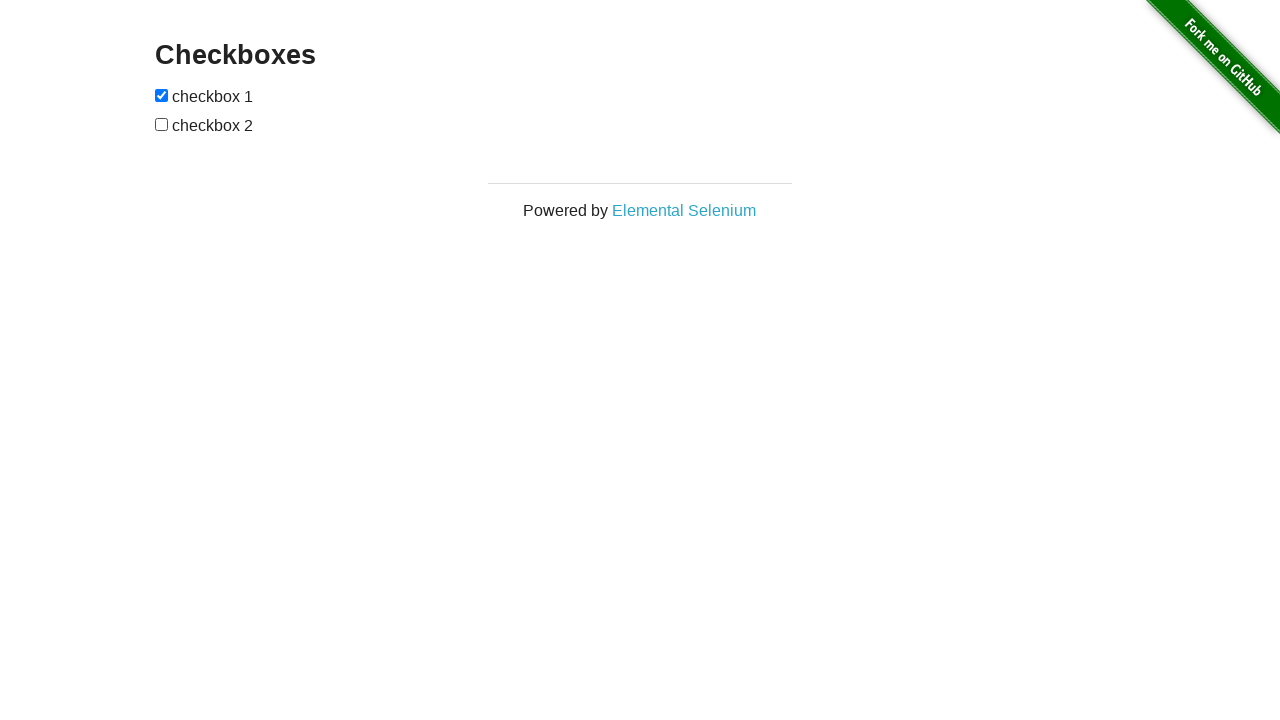

Verified second checkbox is now unchecked
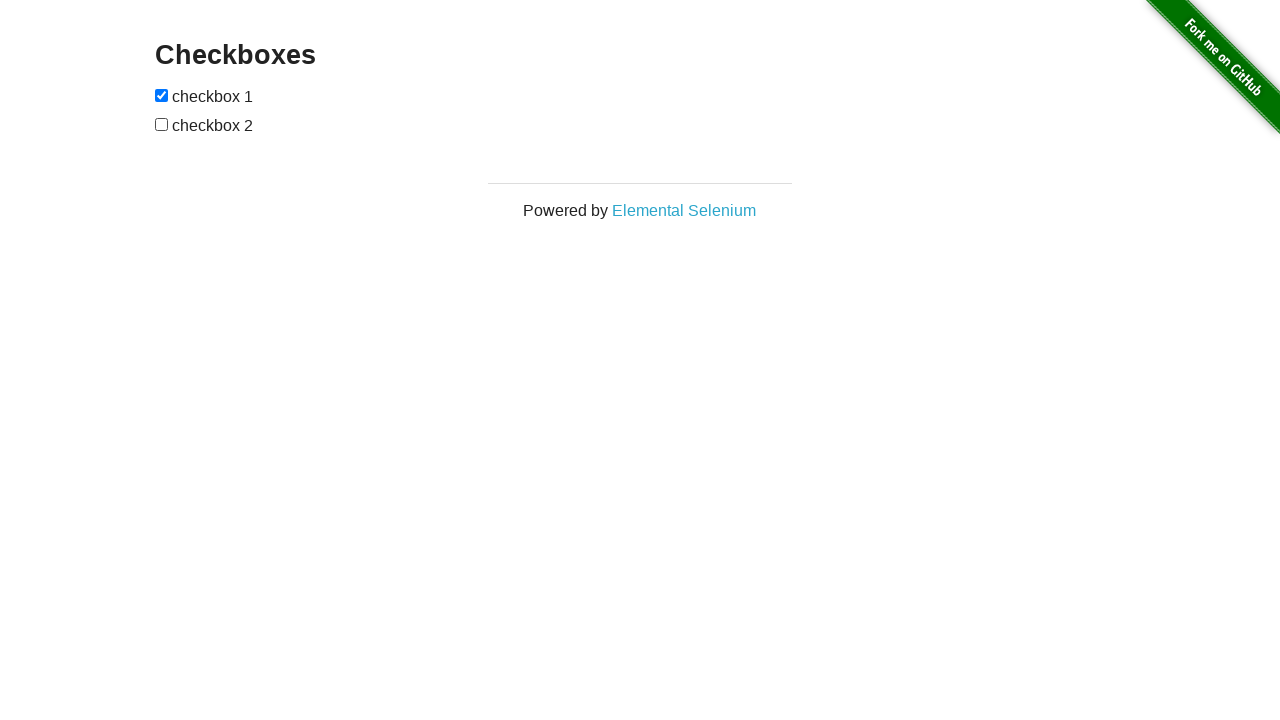

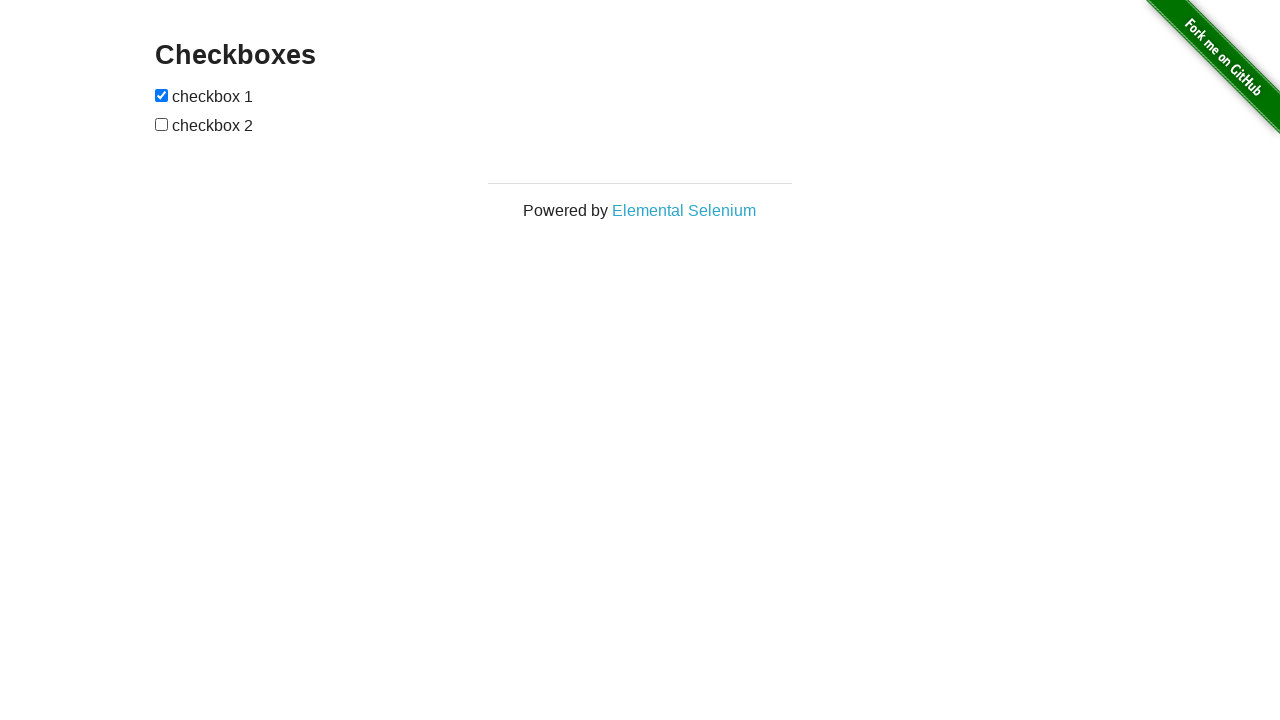